Tests the round trip radio button selection and verifies that the return date field becomes enabled when round trip is selected

Starting URL: https://rahulshettyacademy.com/dropdownsPractise/

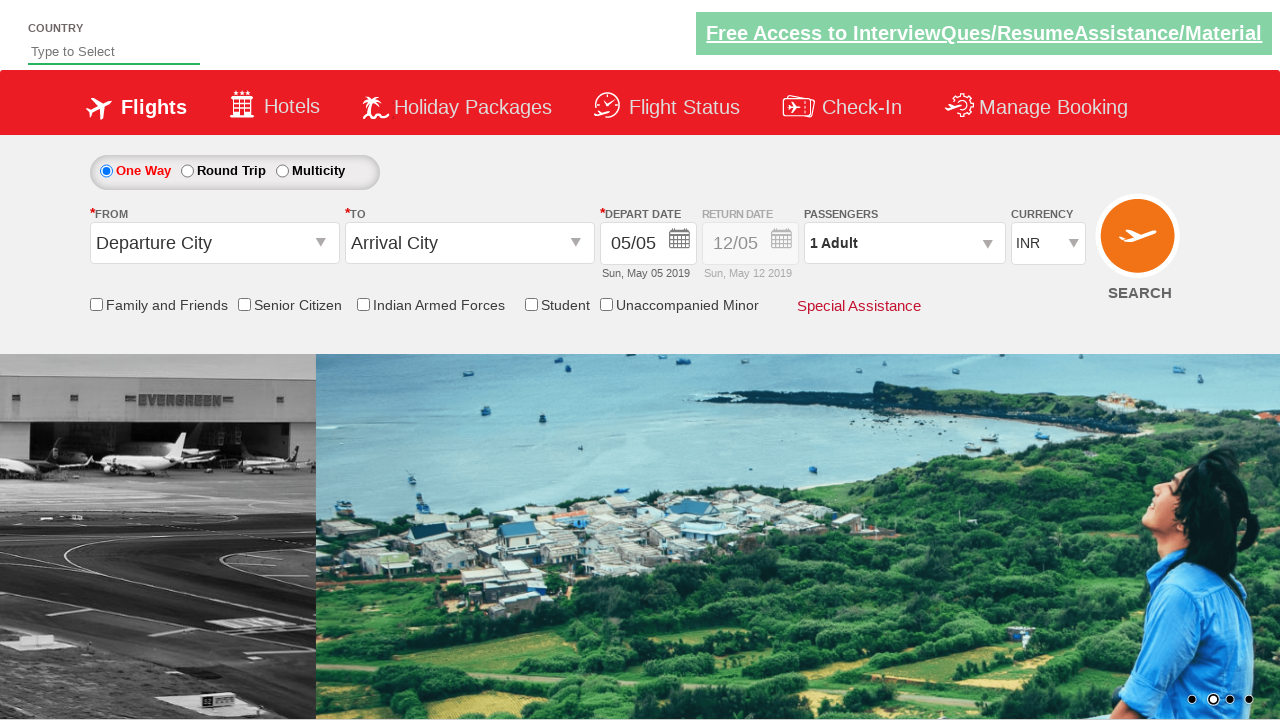

Clicked round trip radio button at (187, 171) on #ctl00_mainContent_rbtnl_Trip_1
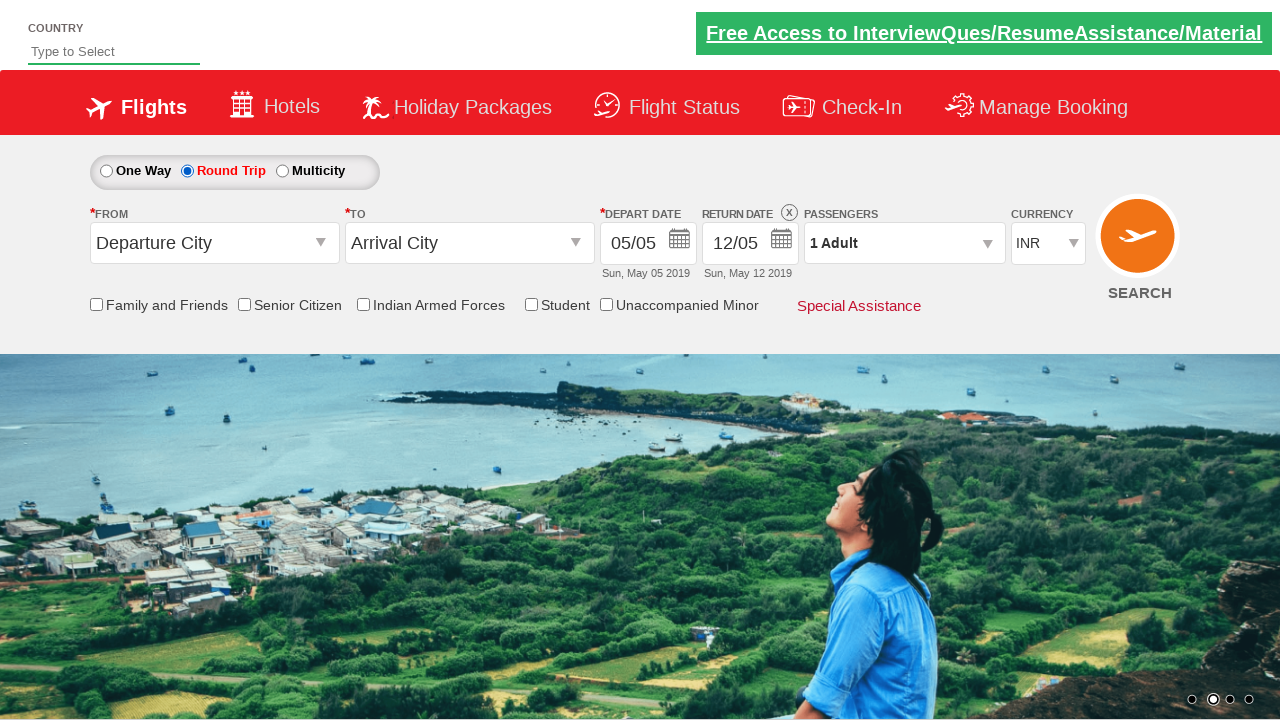

Retrieved style attribute from return date field
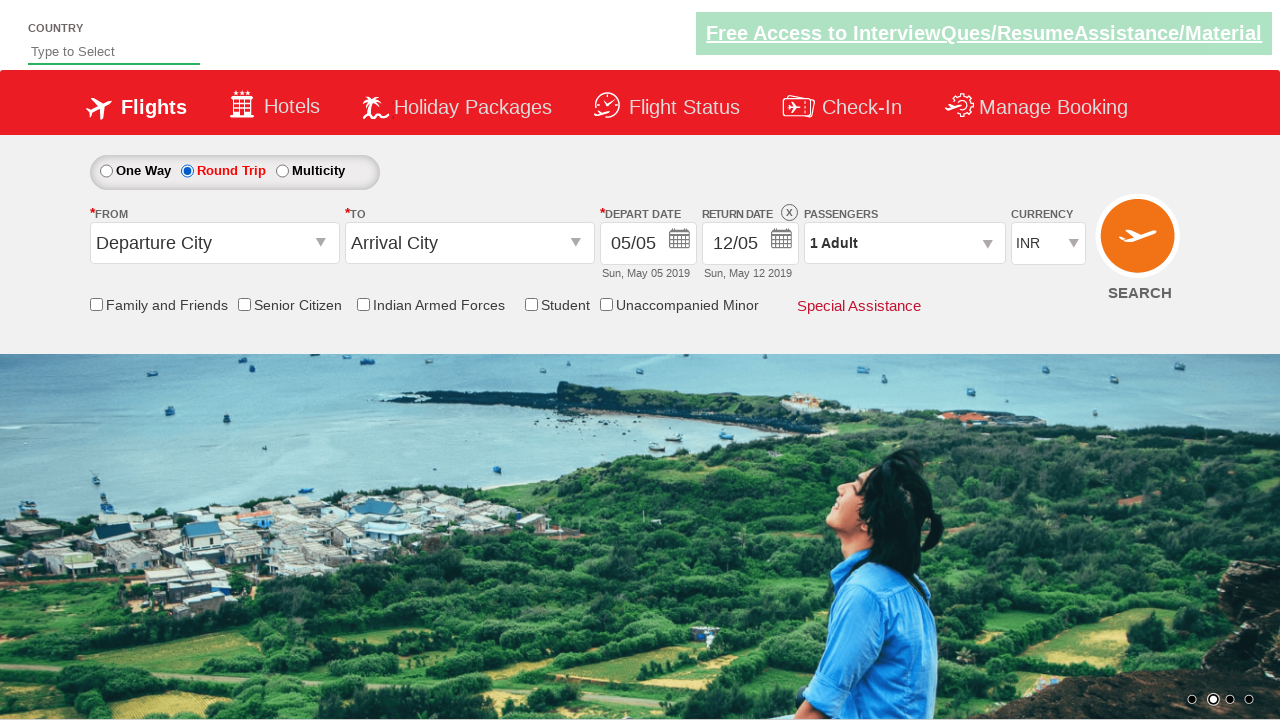

Verified return date field is enabled with opacity: 1
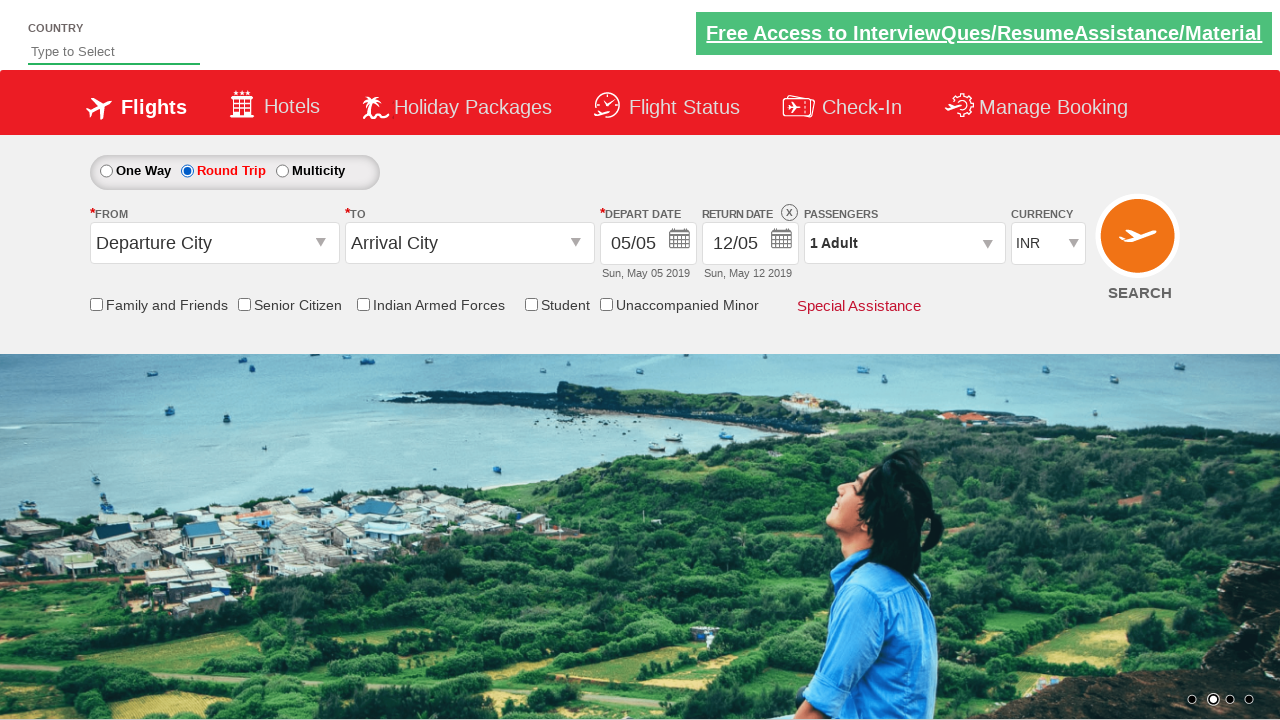

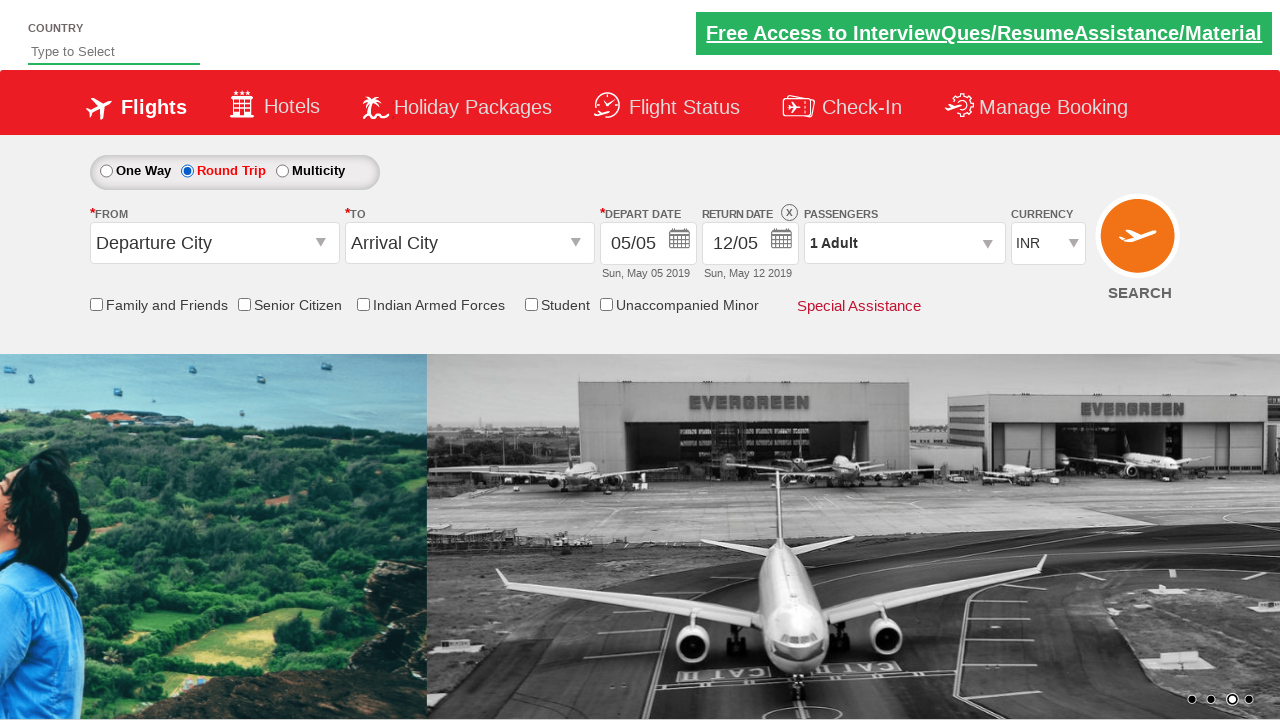